Tests adding a new task to a to-do app by filling the task input field, clicking the add button, and verifying the toast notification appears

Starting URL: https://ni3pandharpatte.github.io/react-pw-js-to-do-app/

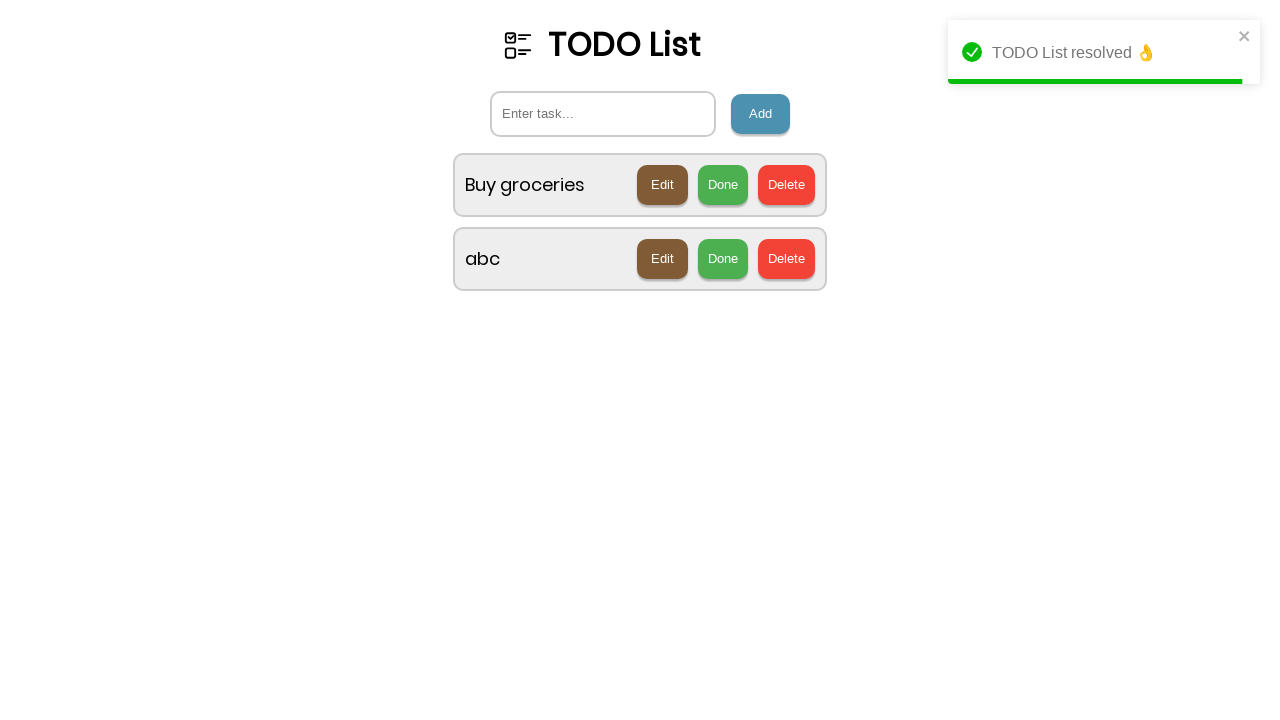

Task input field became visible
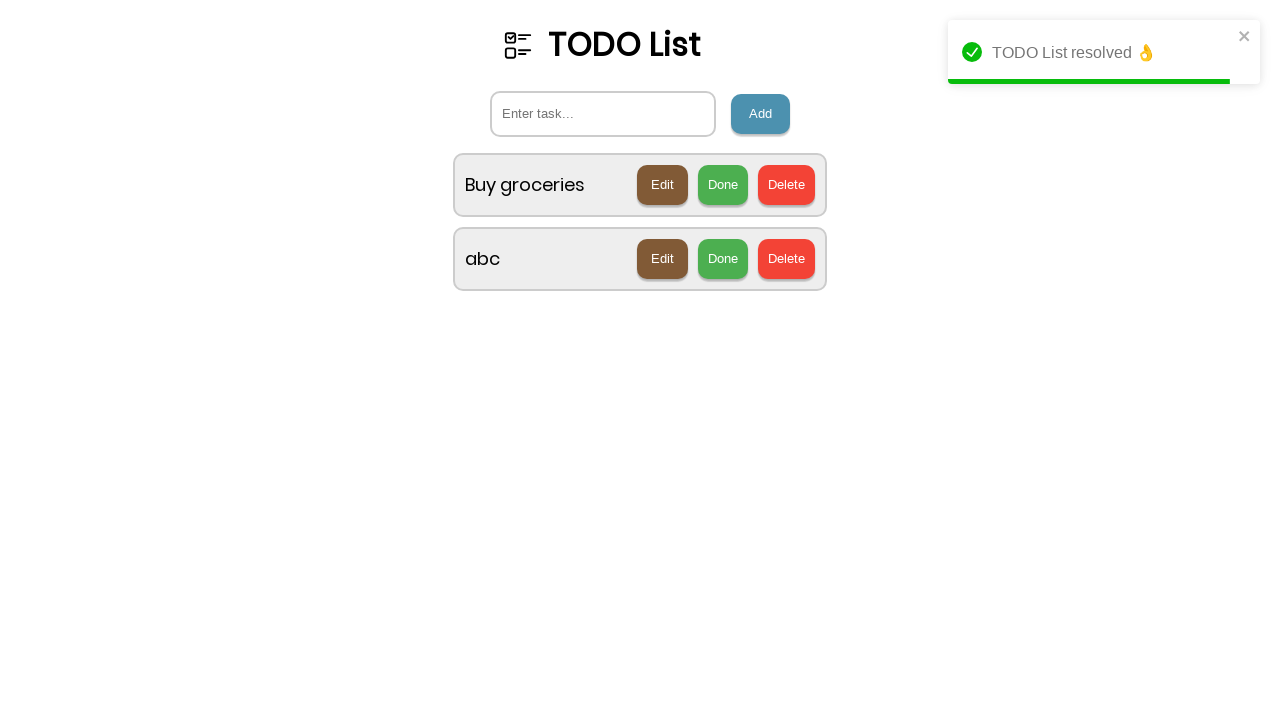

Add button became visible
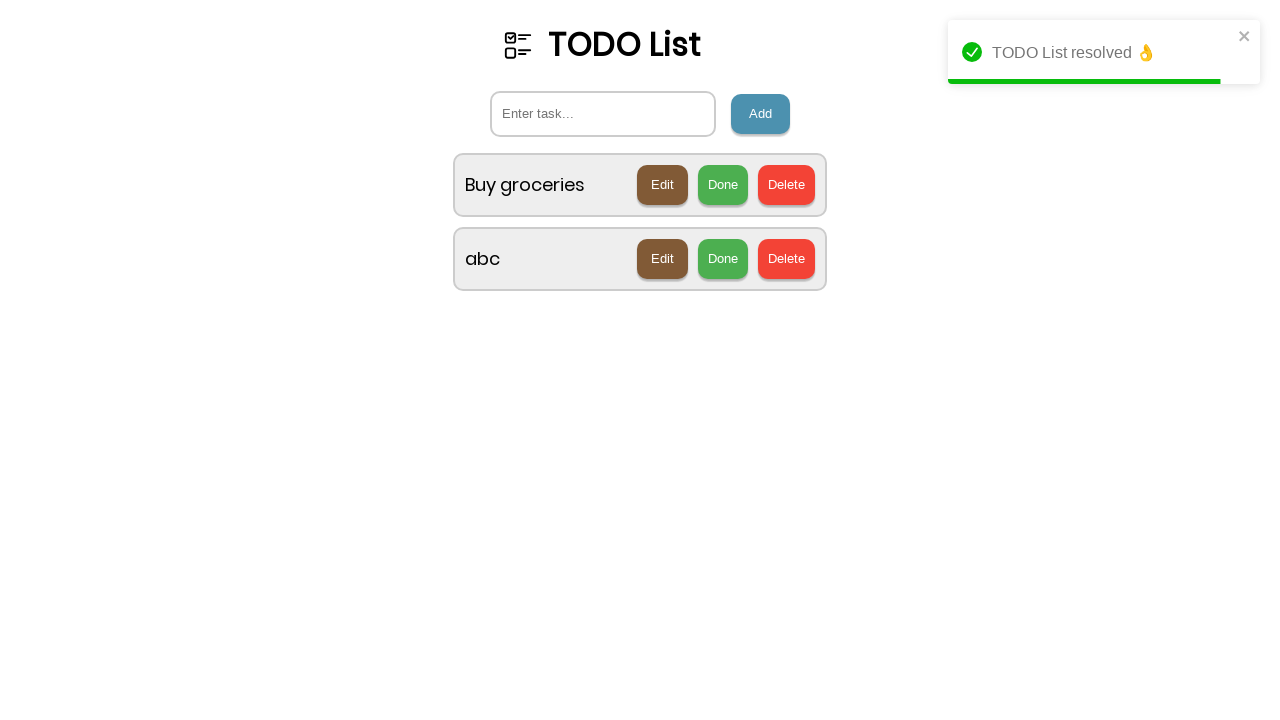

Filled task input field with 'Buy groceries' on internal:attr=[placeholder="Enter task..."i]
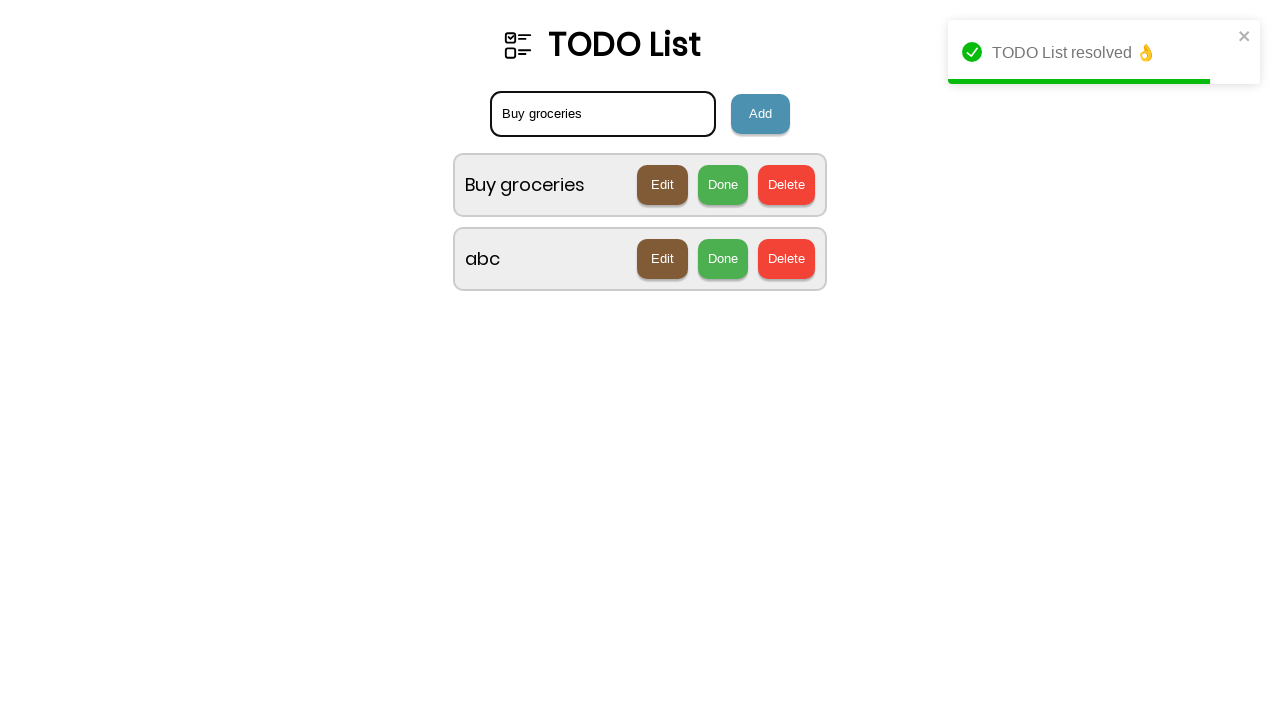

Clicked add button to create new task at (760, 114) on [class="btn-task"]
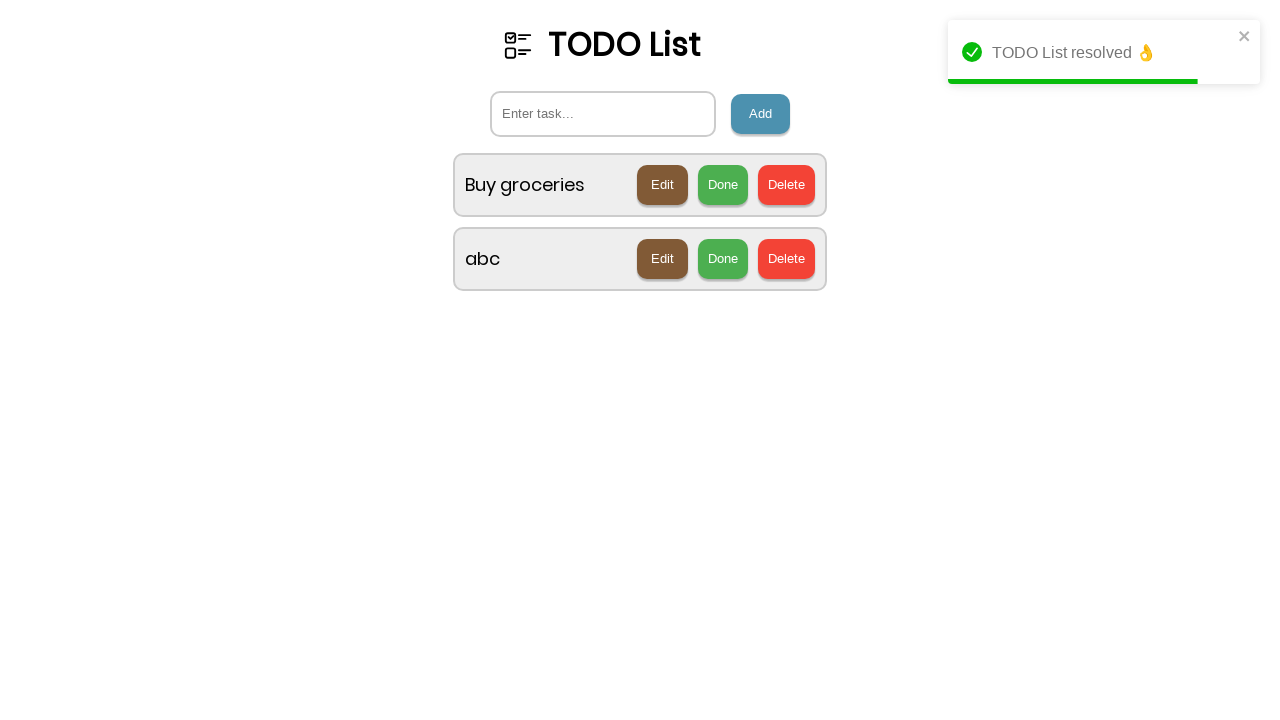

Toast notification appeared confirming task was added
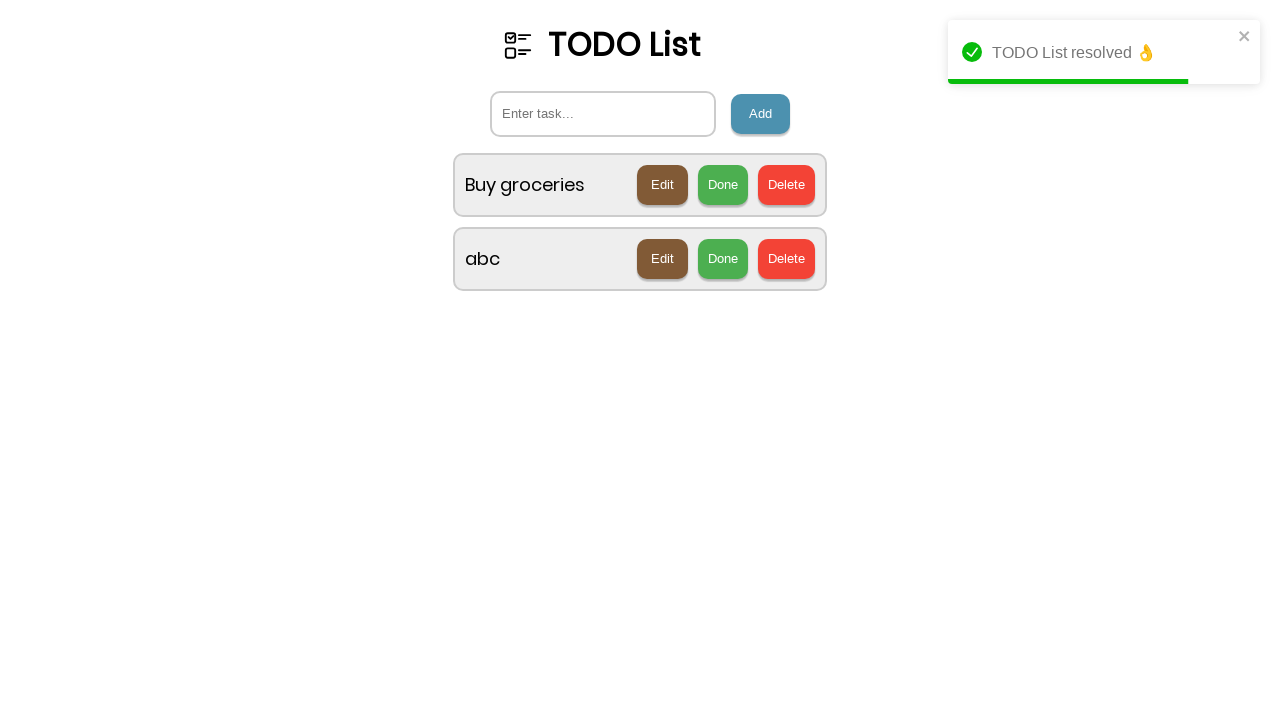

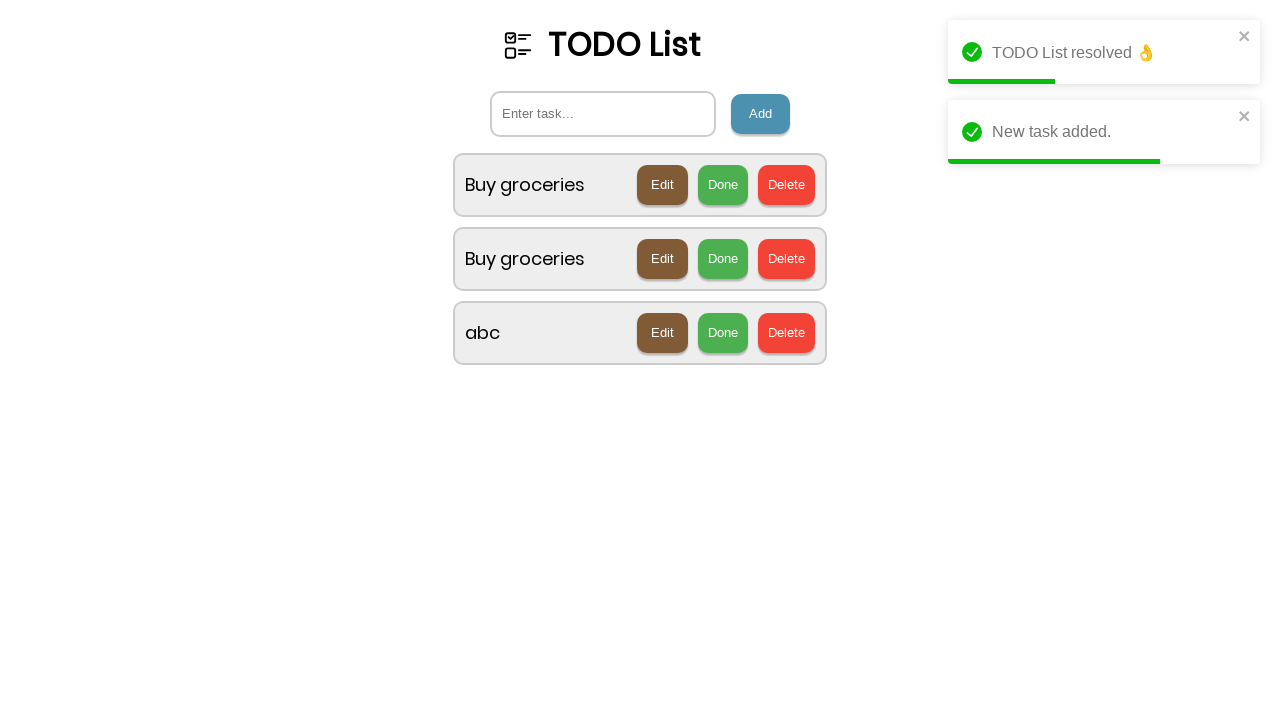